Tests various button properties and interactions including checking if a button is disabled, getting button positions and dimensions, checking button colors, and clicking a button to verify navigation

Starting URL: https://leafground.com/button.xhtml

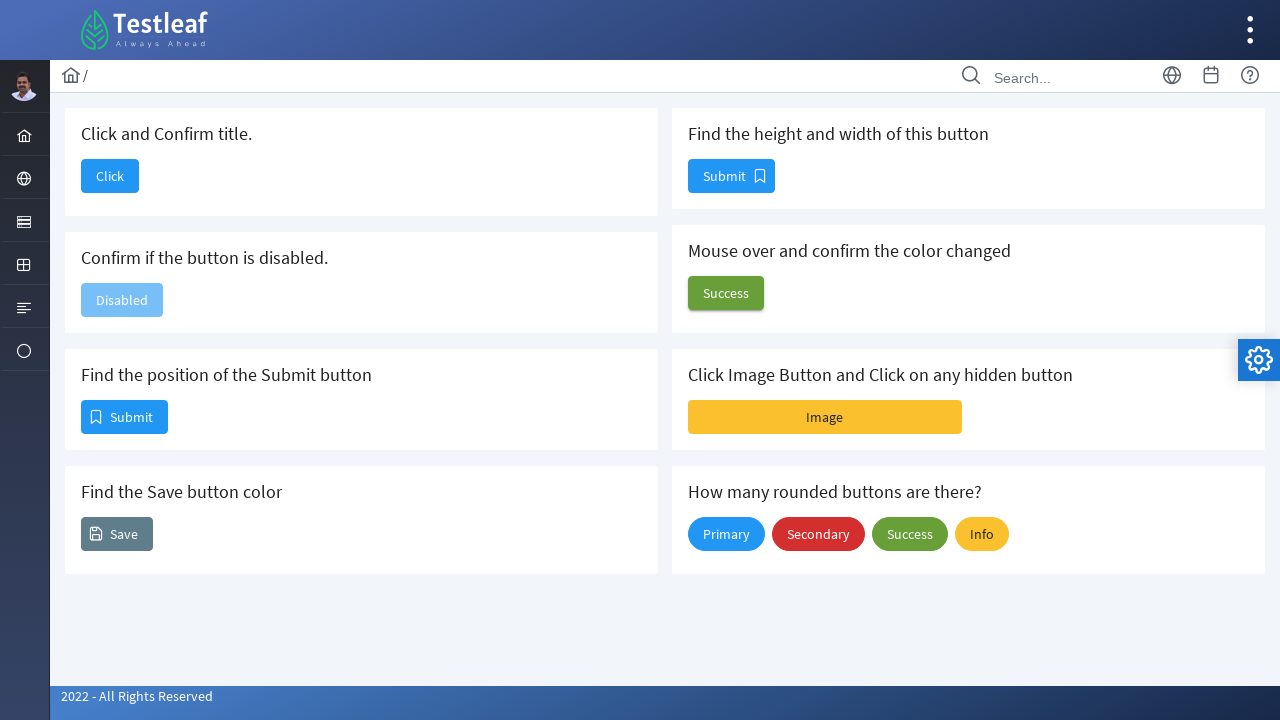

Checked if button is disabled
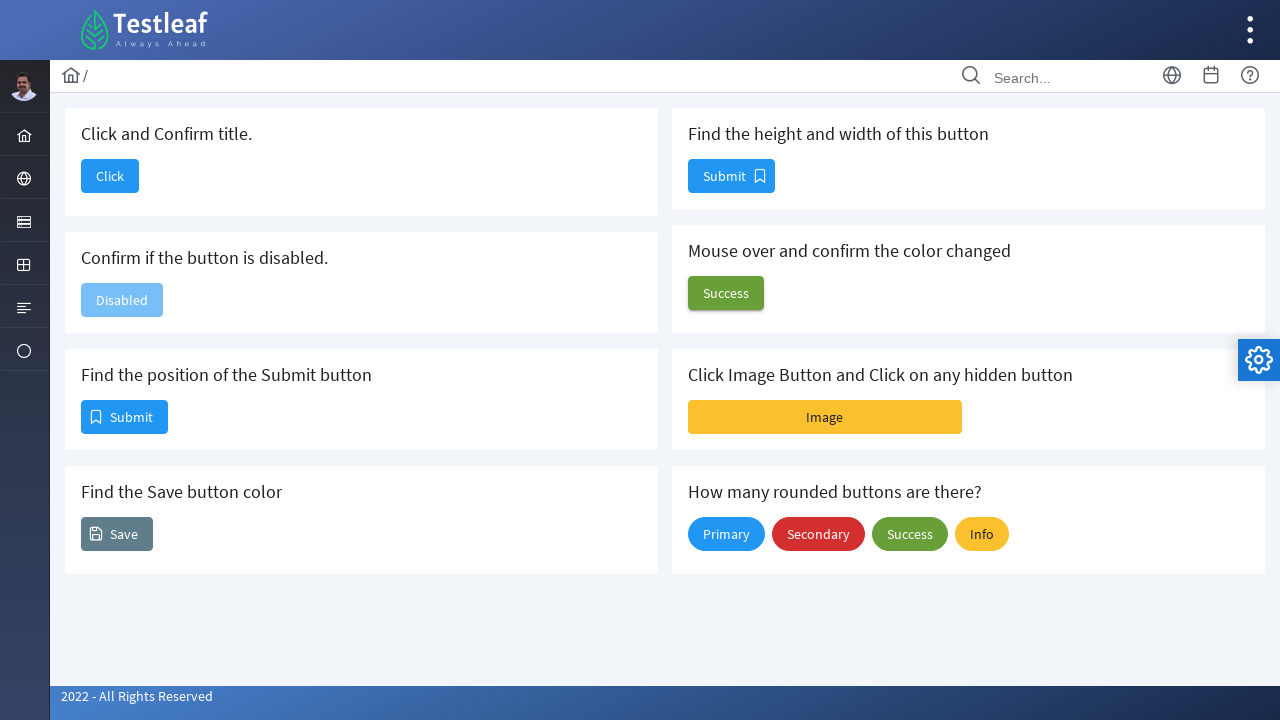

Retrieved bounding box of Submit button
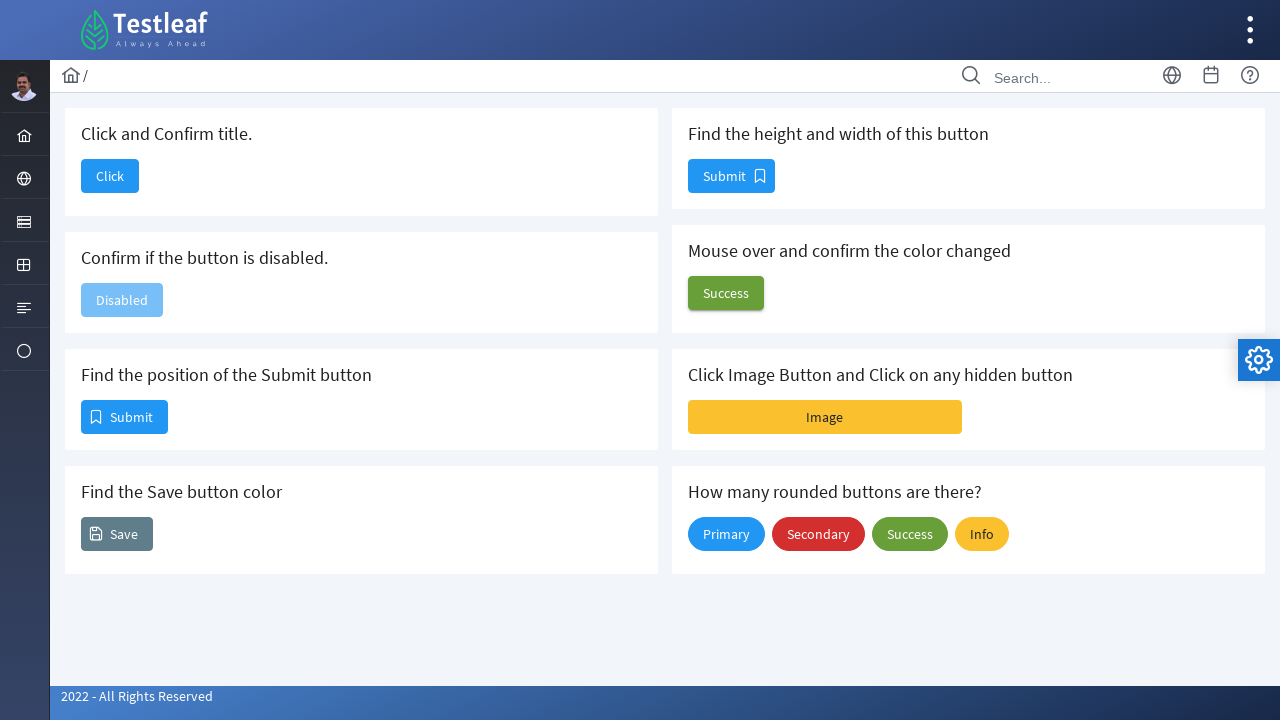

Retrieved dimensions of button
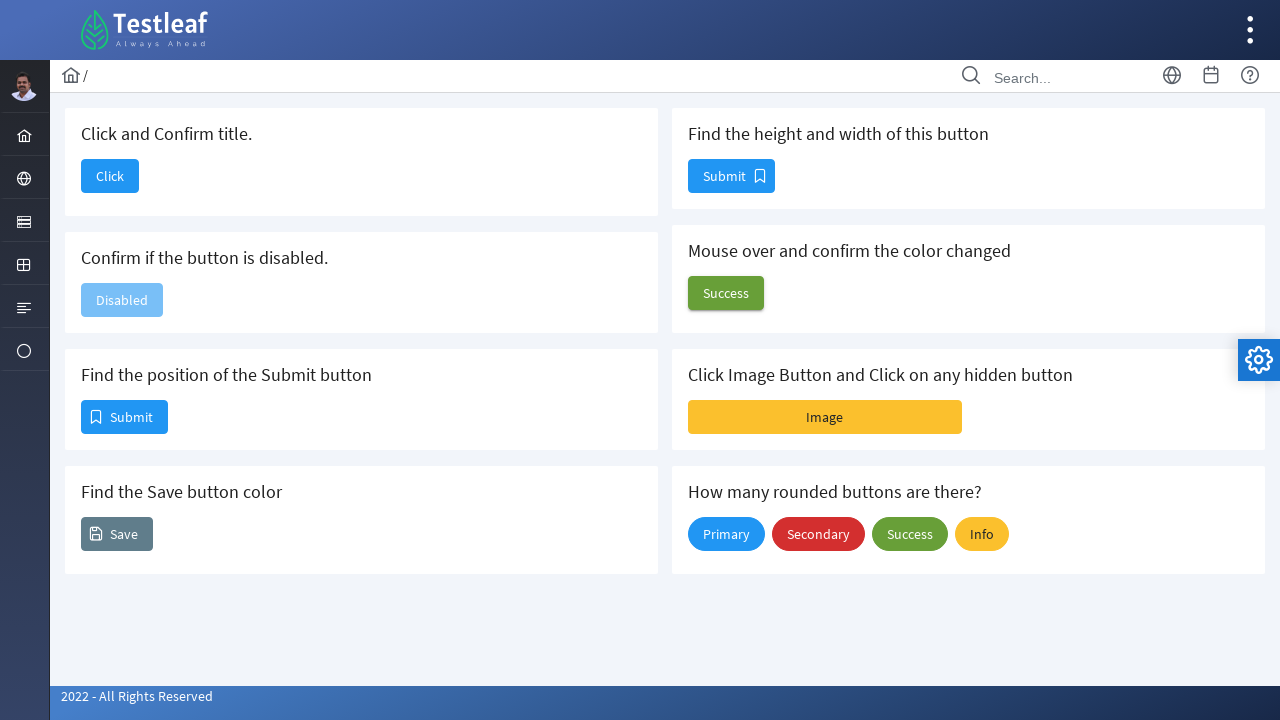

Retrieved background color of Save button
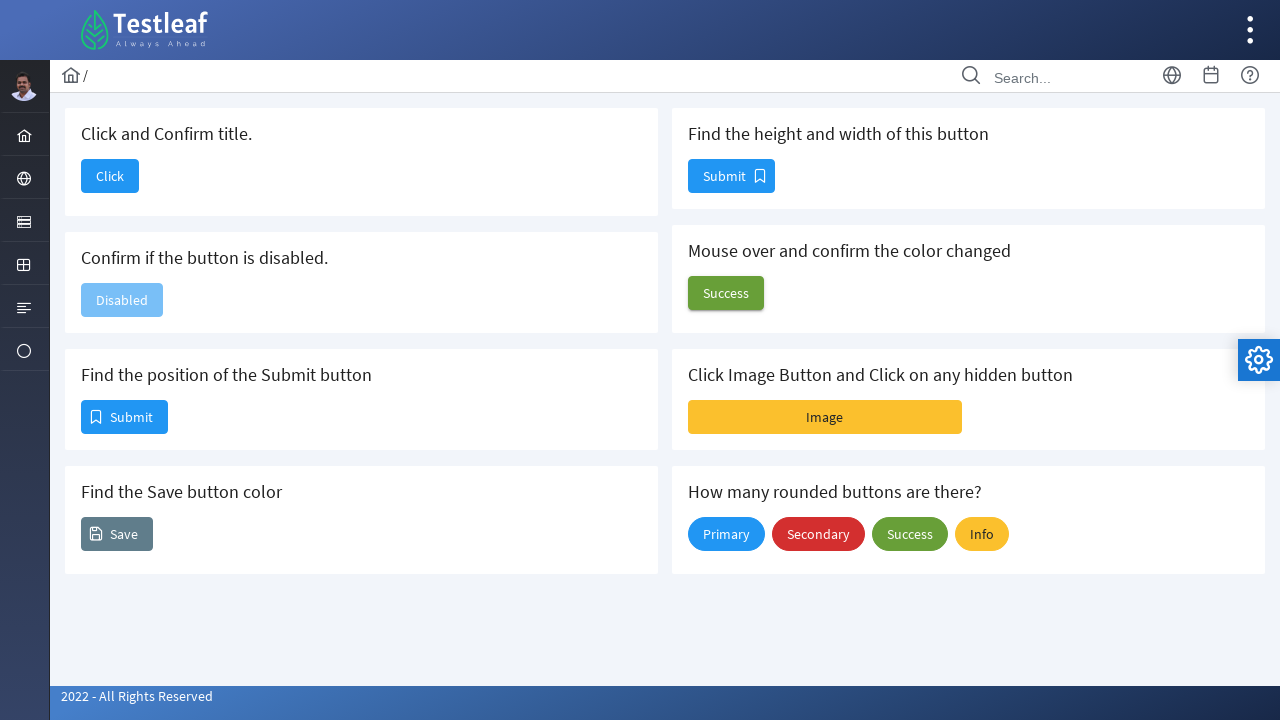

Clicked first button to navigate at (110, 176) on (//div[@class='card'])[1]/button
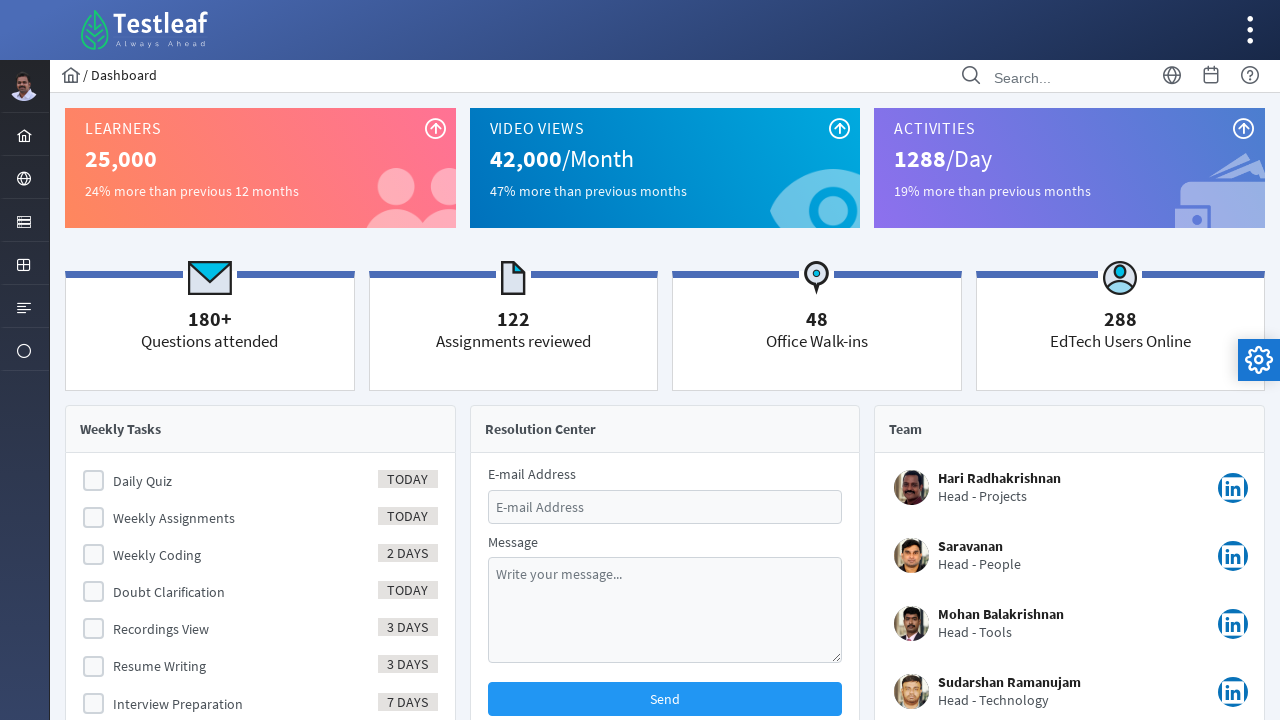

Waited for page load state
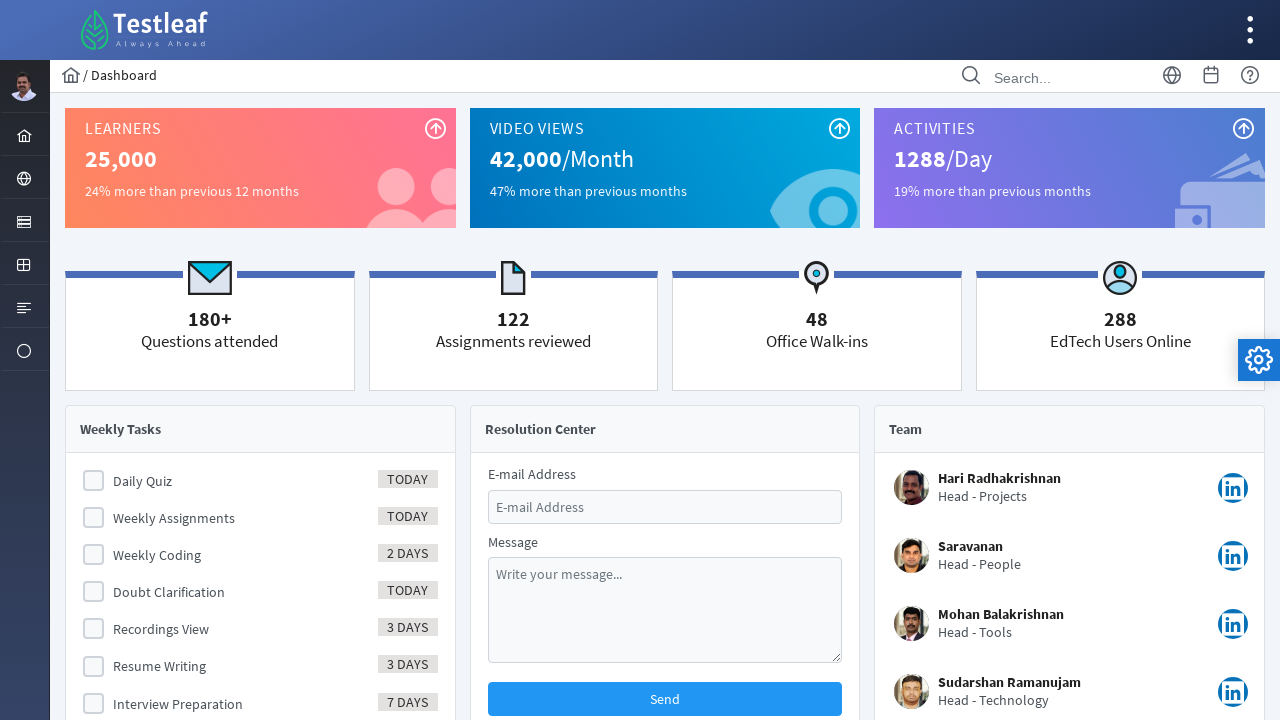

Retrieved page title
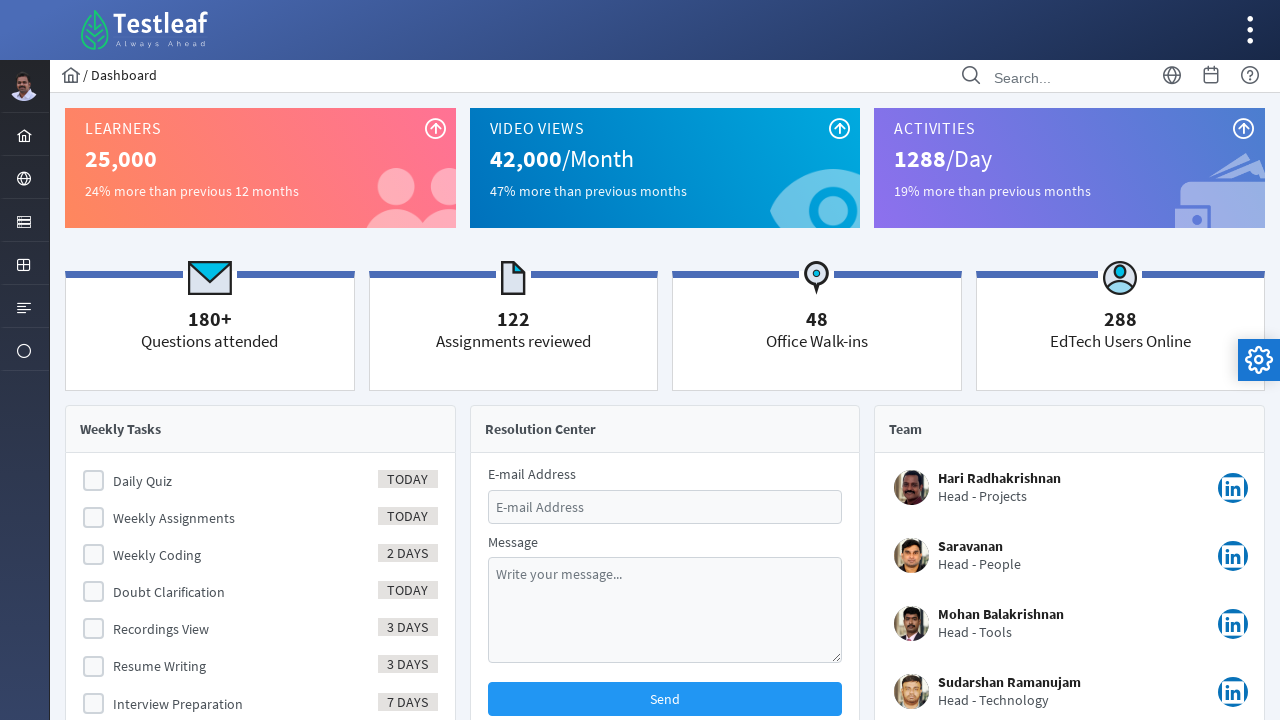

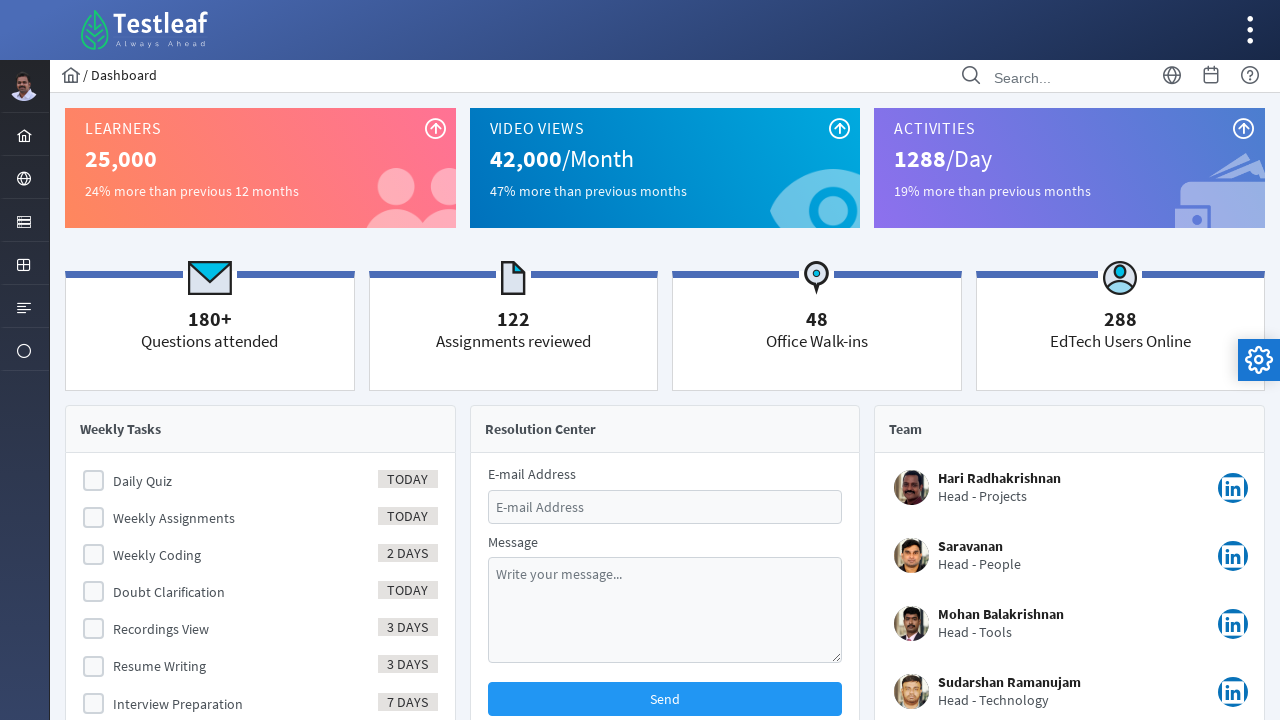